Tests JavaScript prompt alert functionality by switching to iframe, triggering a prompt alert, entering text, and accepting it

Starting URL: https://www.w3schools.com/jsref/tryit.asp?filename=tryjsref_prompt1

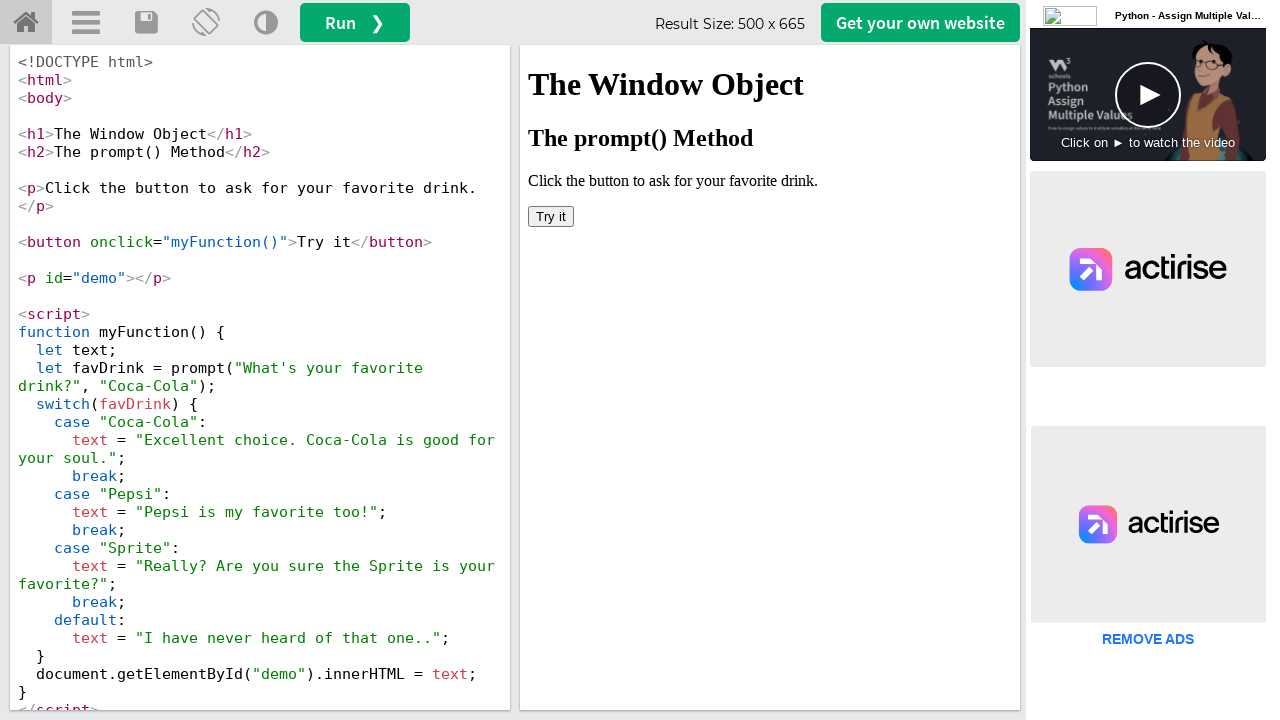

Located iframe#iframeResult for demo content
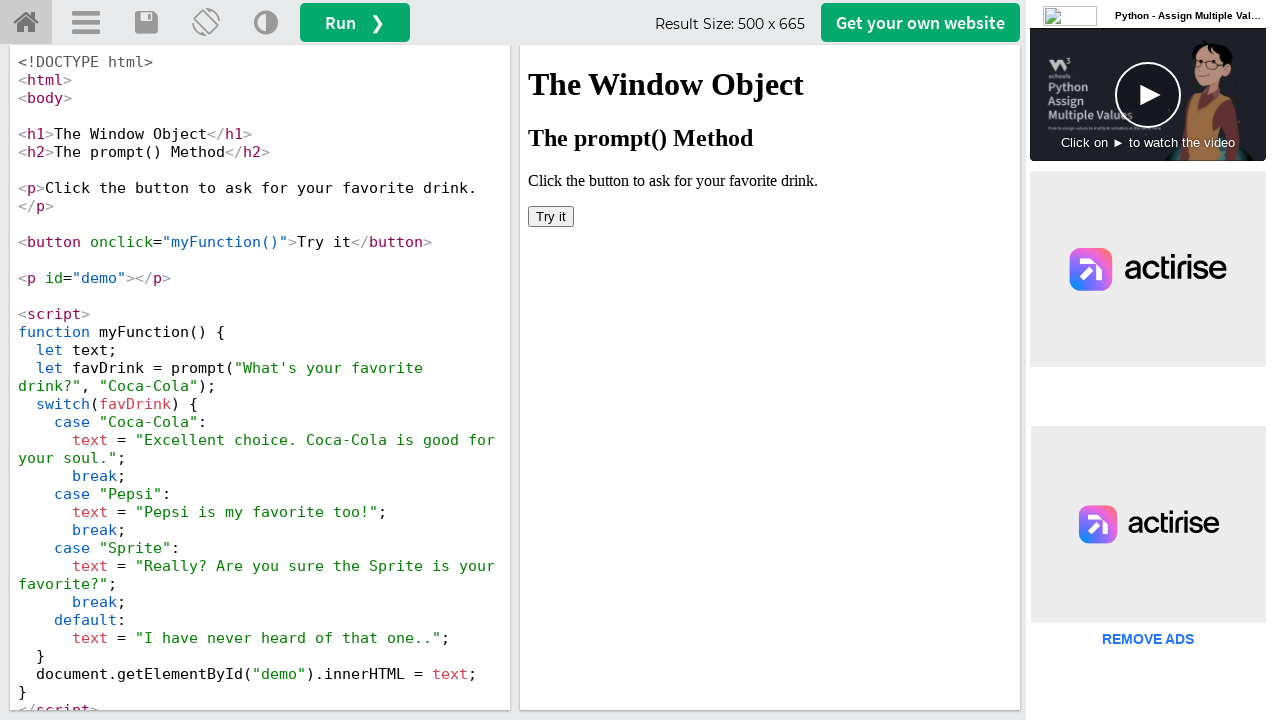

Clicked 'Try it' button to trigger prompt alert at (551, 216) on iframe#iframeResult >> internal:control=enter-frame >> button:has-text('Try it')
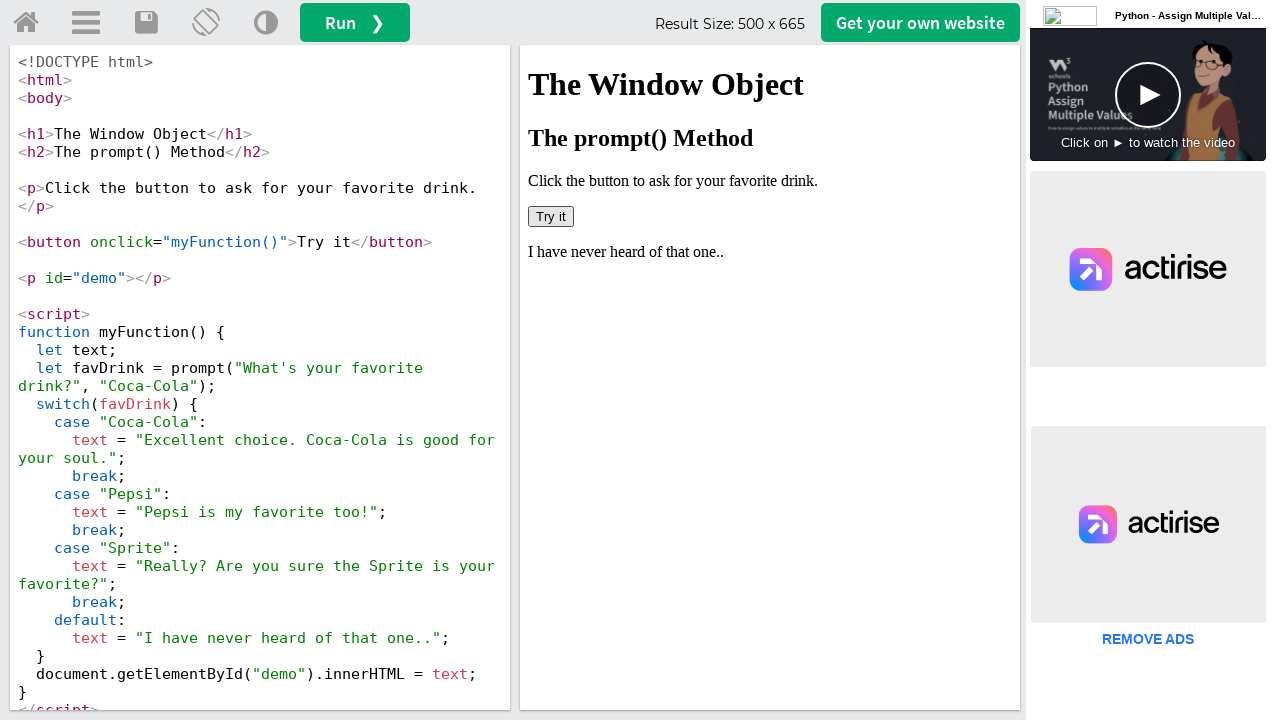

Set up dialog handler to accept prompts with text 'Pepsi'
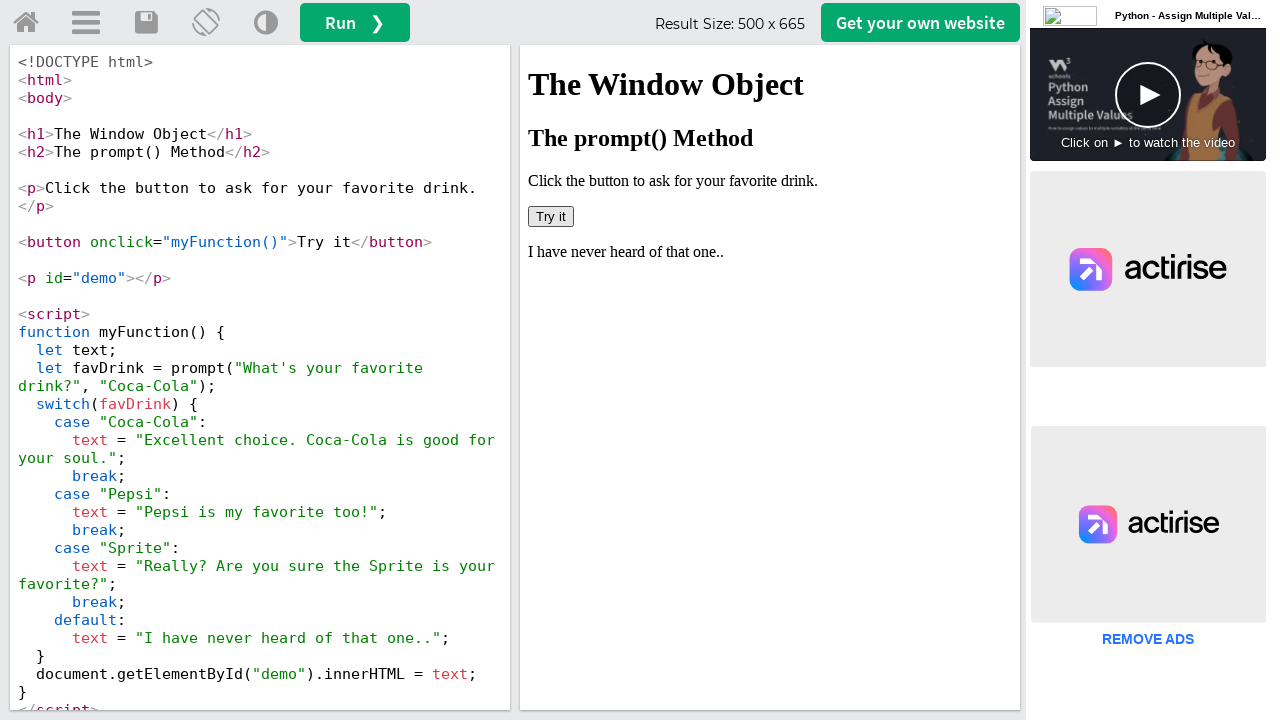

Clicked 'Try it' button again to trigger prompt dialog with handler active at (551, 216) on iframe#iframeResult >> internal:control=enter-frame >> button:has-text('Try it')
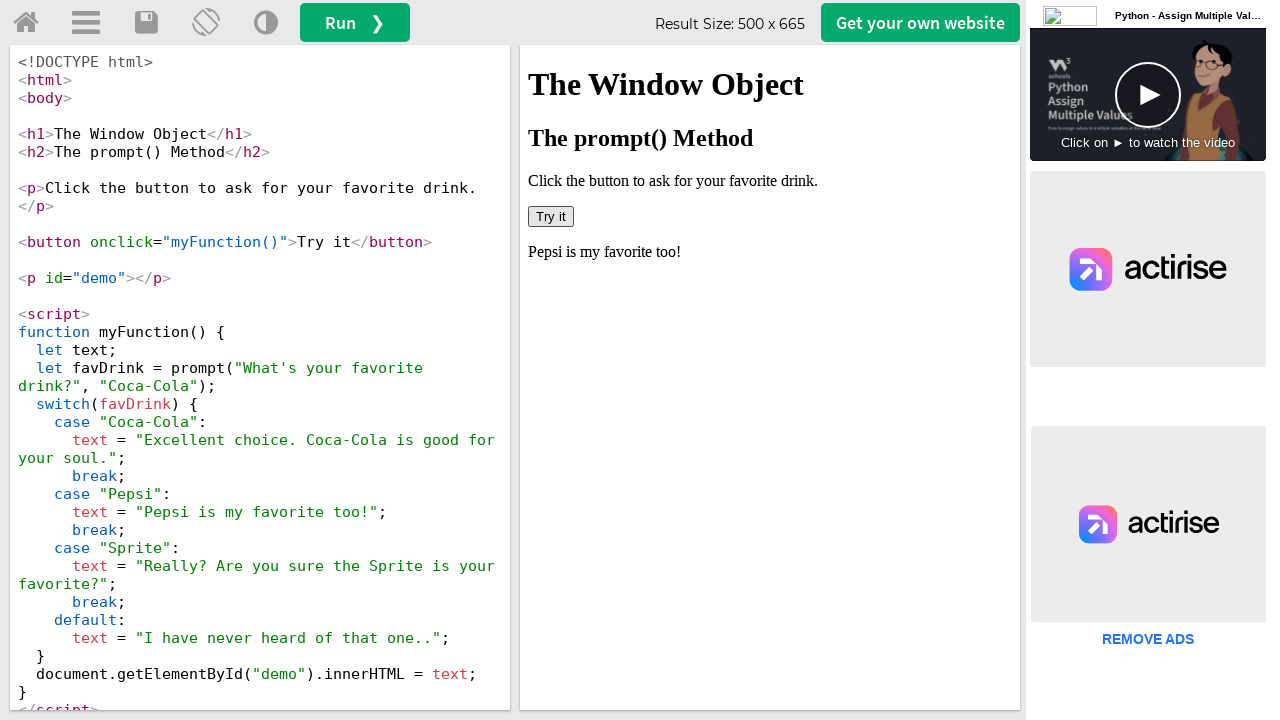

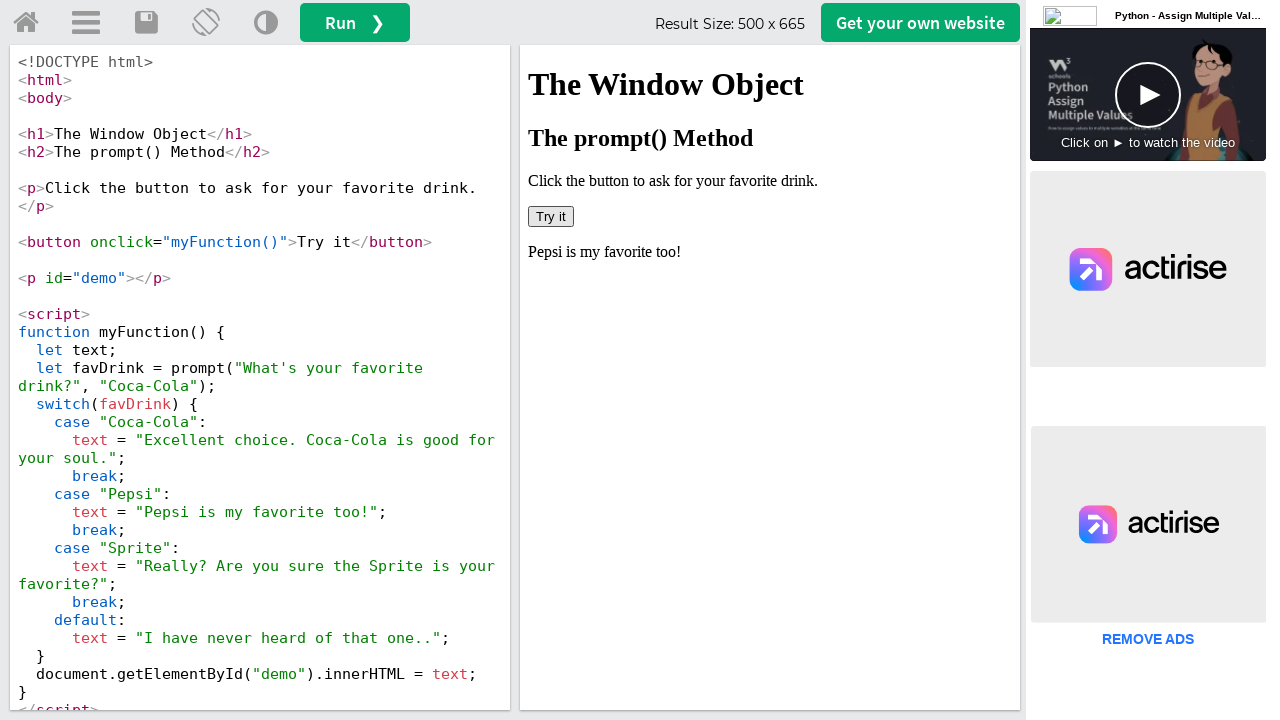